Tests right-click context menu functionality by performing a context click on a designated area, verifying and dismissing the resulting alert, then clicking a link that opens in a new tab and verifying the new page title.

Starting URL: https://the-internet.herokuapp.com/context_menu

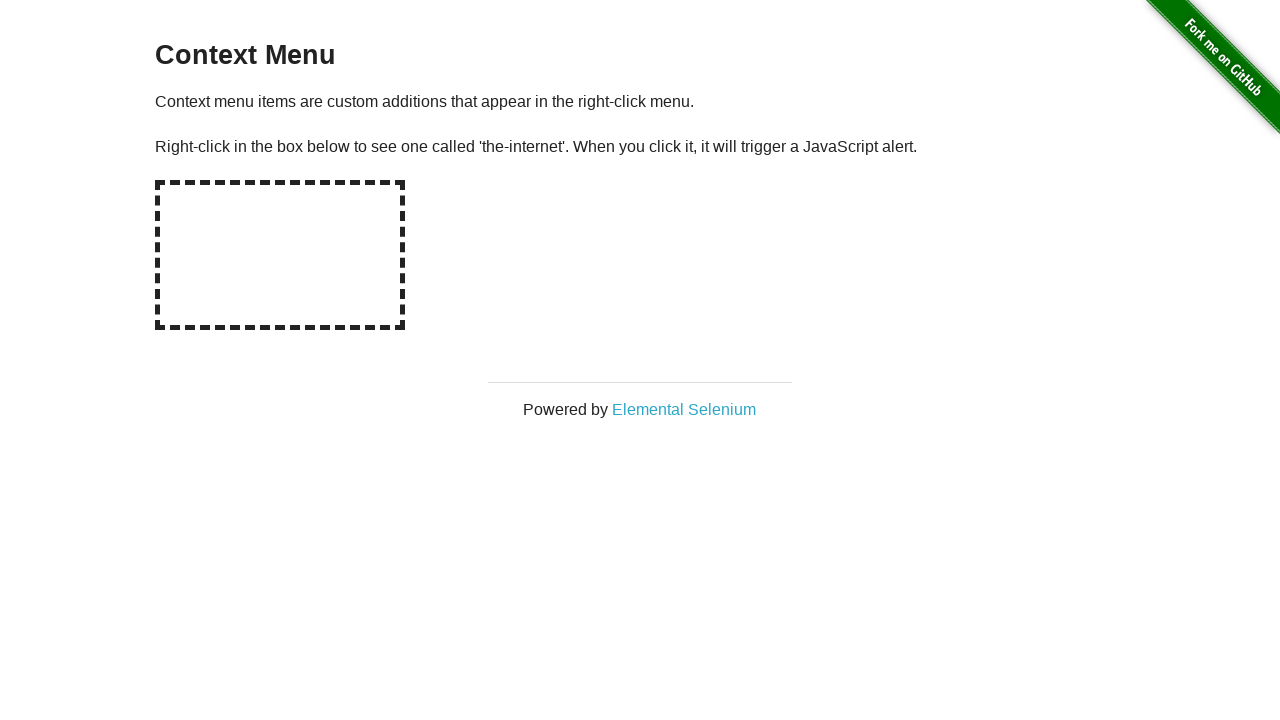

Right-clicked on the hot-spot area to open context menu at (280, 255) on #hot-spot
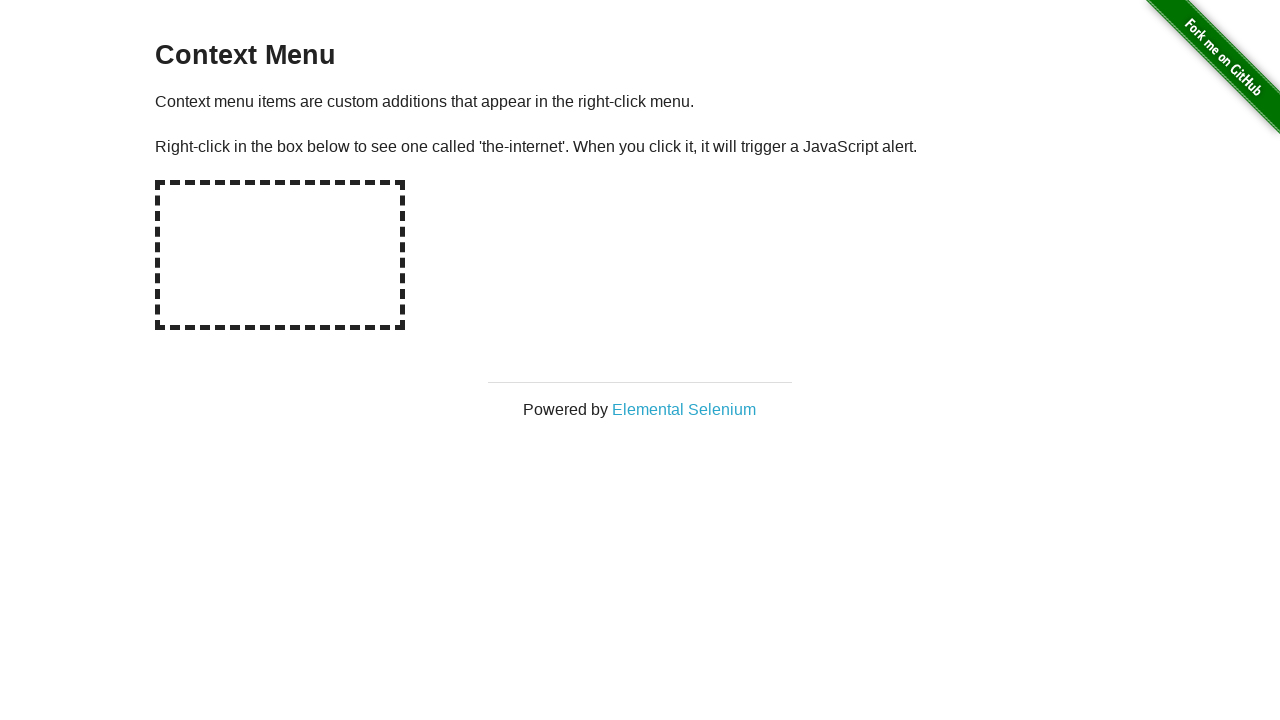

Right-clicked on hot-spot again with dialog handler registered at (280, 255) on #hot-spot
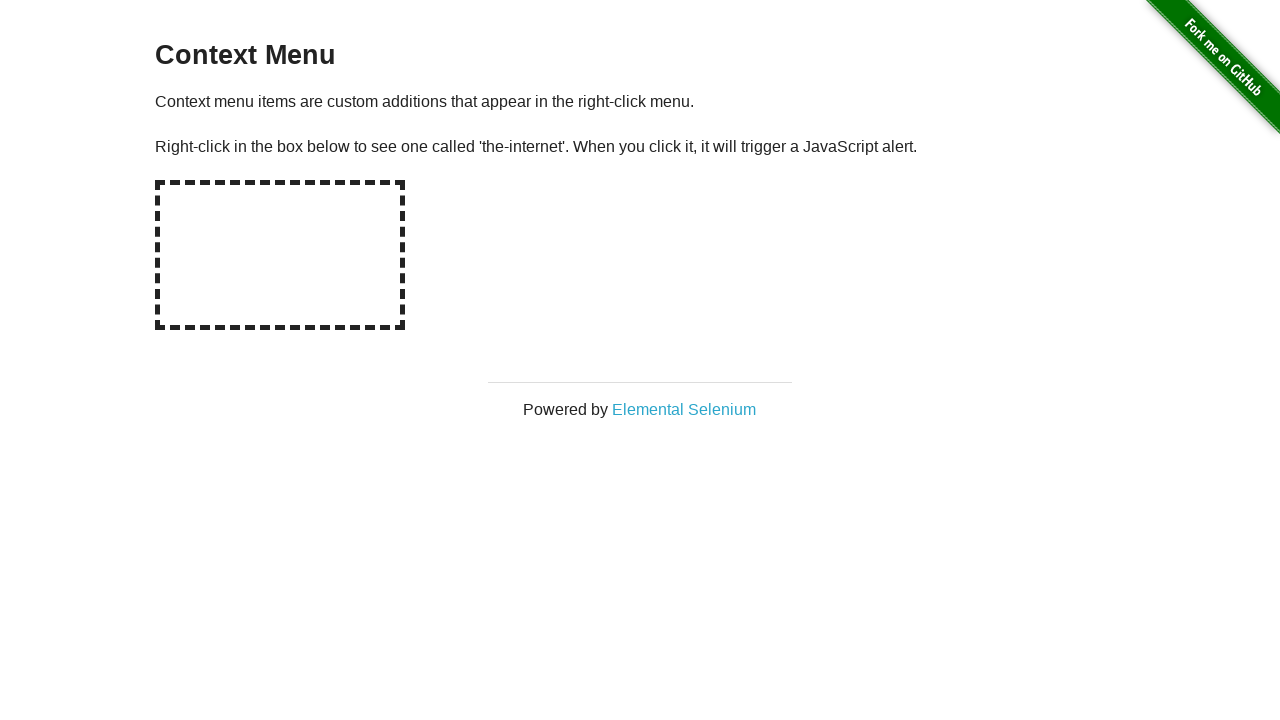

Waited for alert dialog to be processed
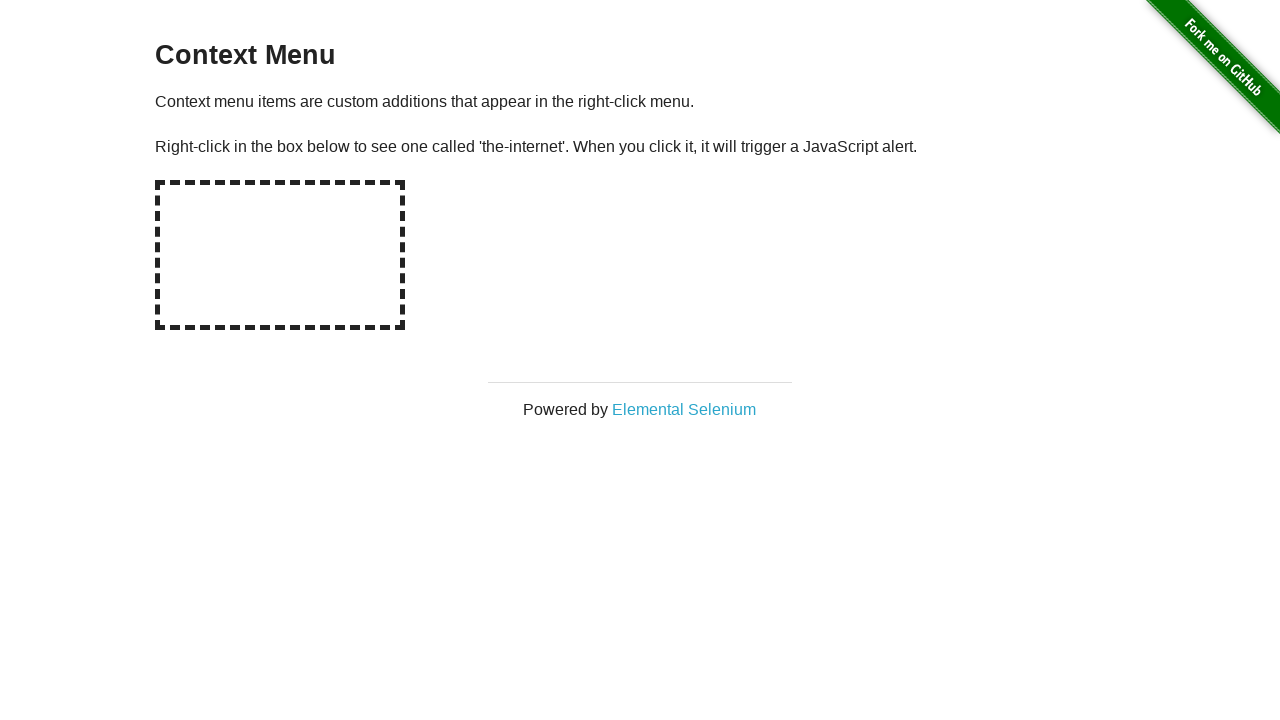

Verified alert message is 'You selected a context menu'
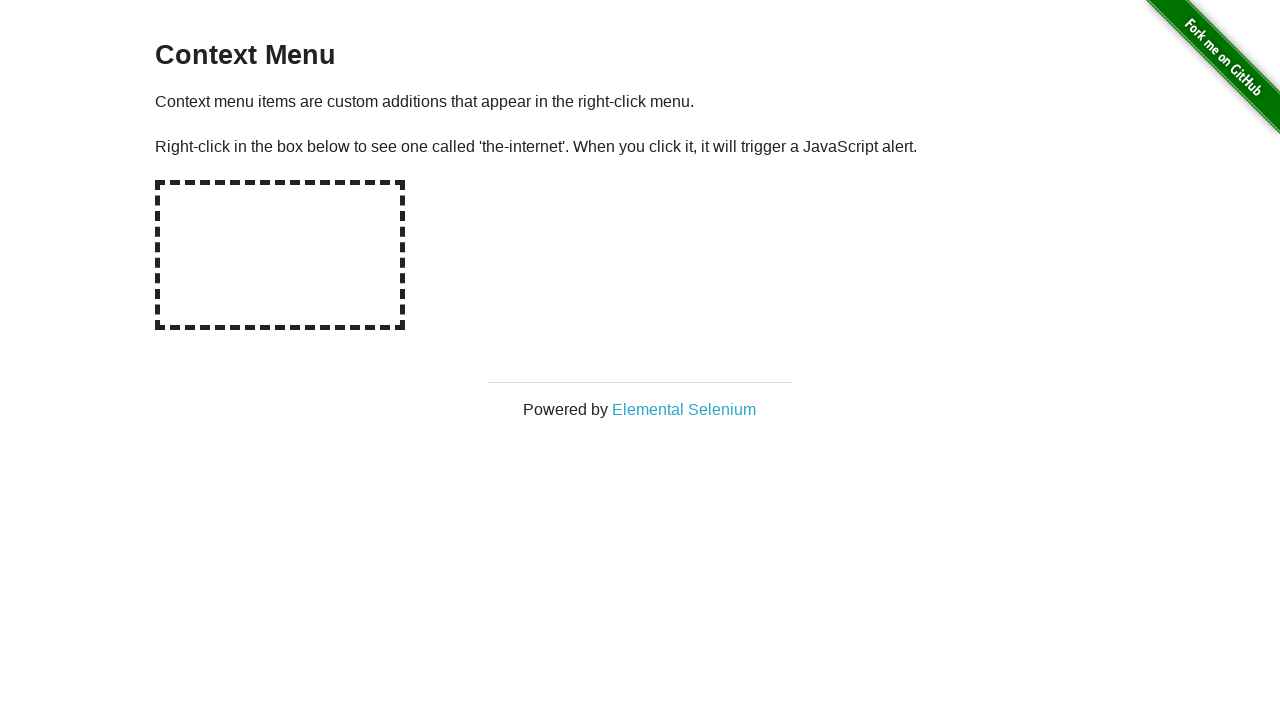

Clicked on 'Elemental Selenium' link to open in new tab at (684, 409) on text=Elemental Selenium
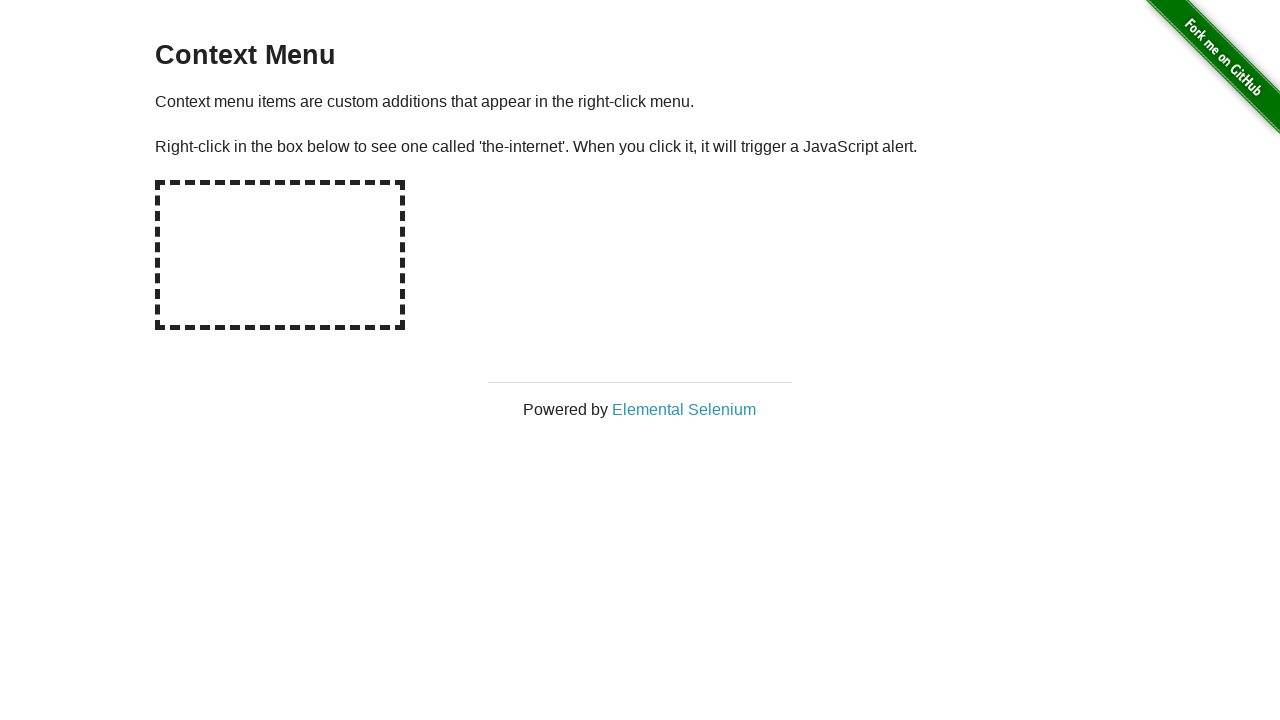

New tab opened and page loaded completely
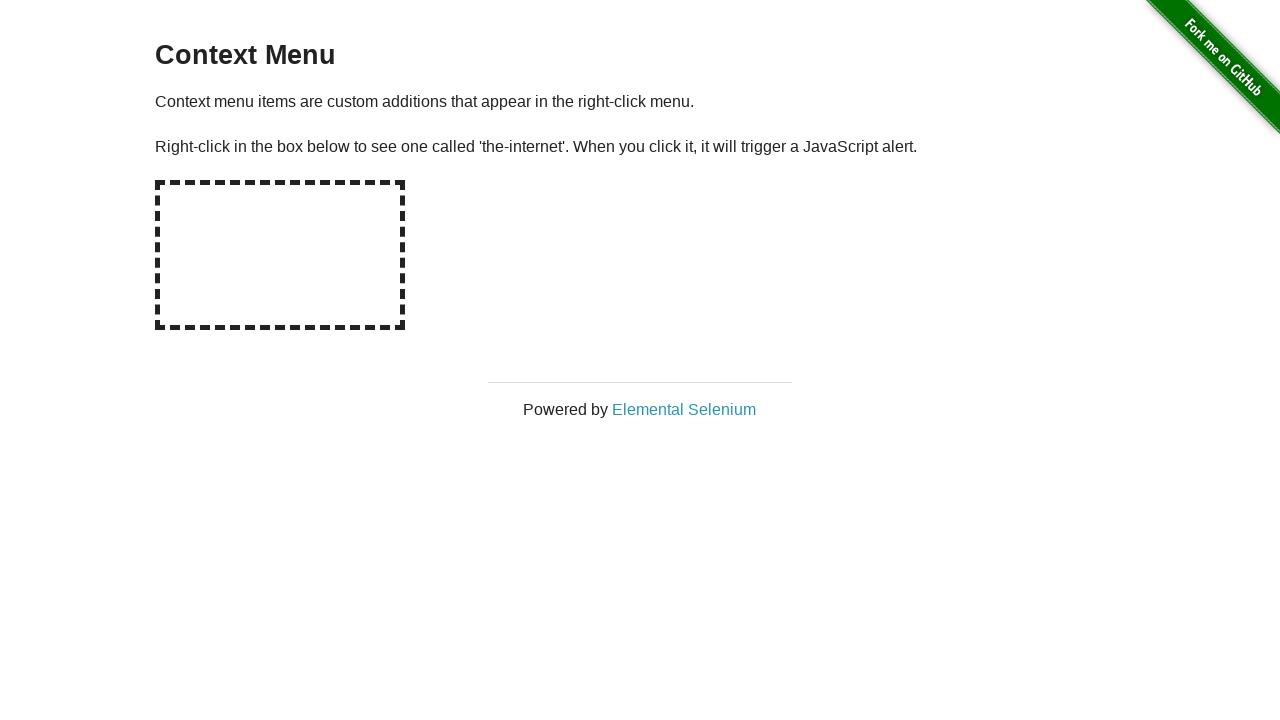

Verified new page title contains 'Elemental Selenium': 'Home | Elemental Selenium'
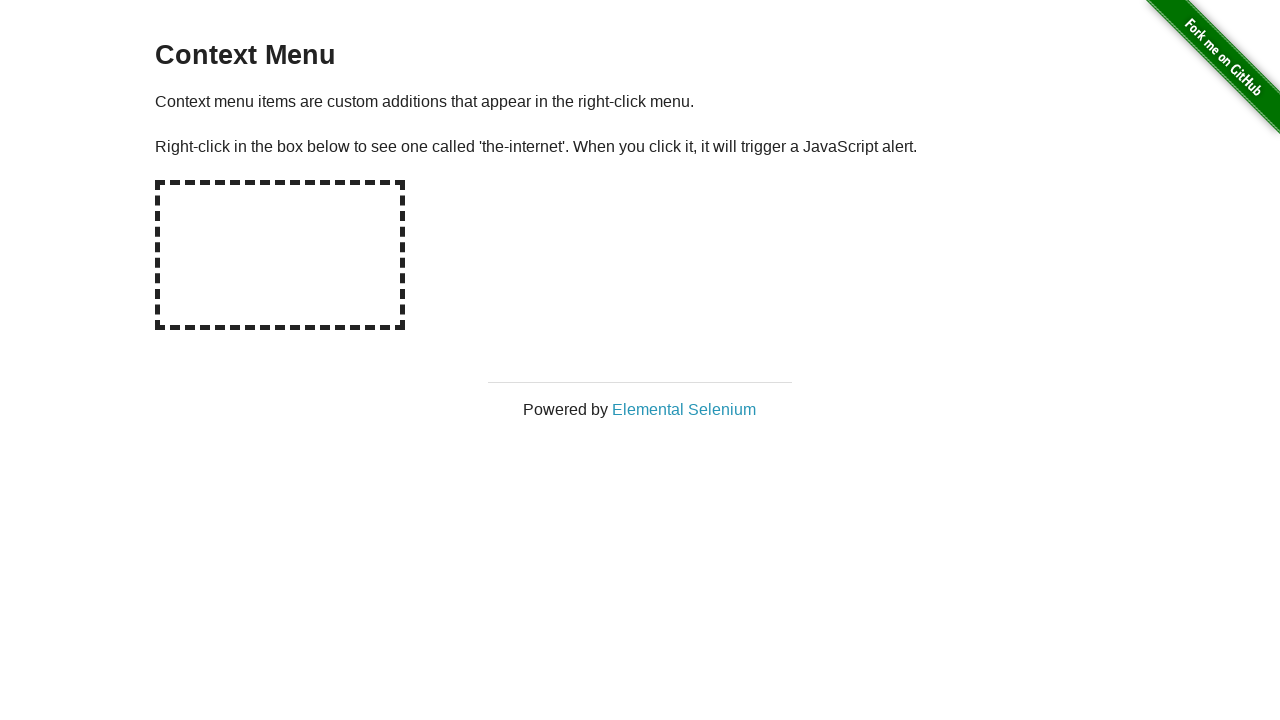

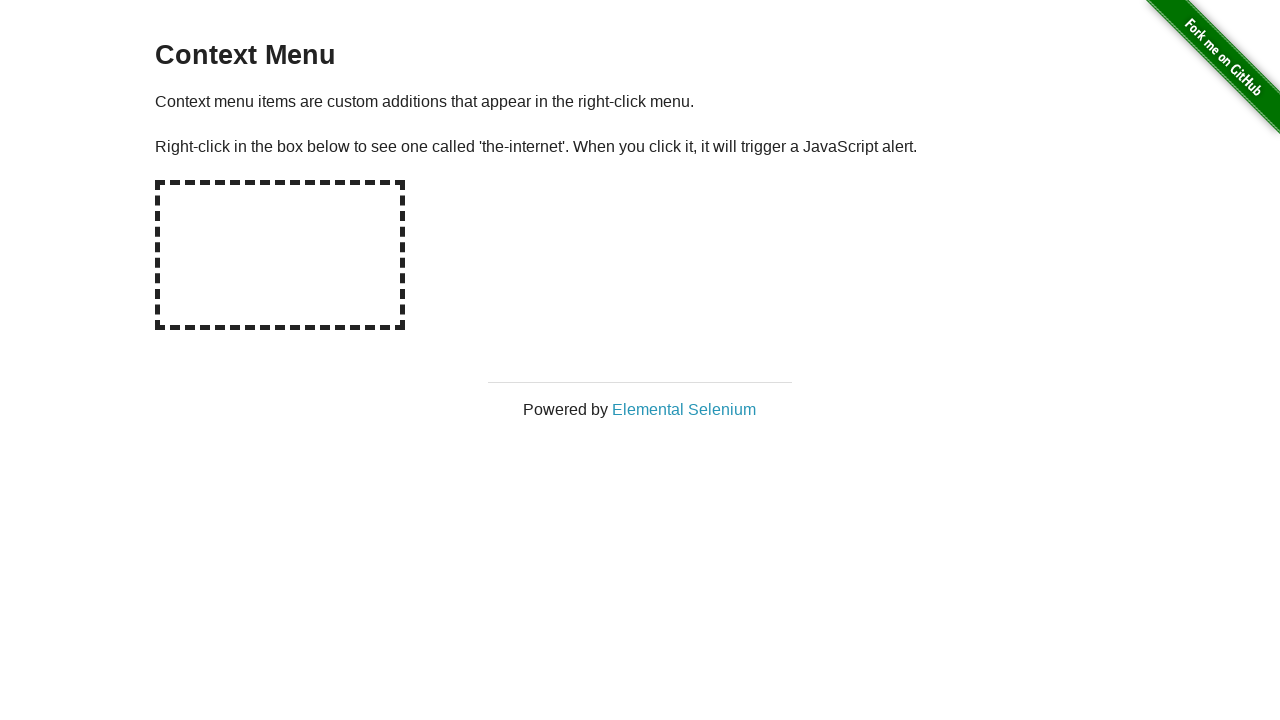